Navigates through an Angular demo application by clicking on product links and adding an item to cart

Starting URL: https://rahulshettyacademy.com/angularAppdemo/

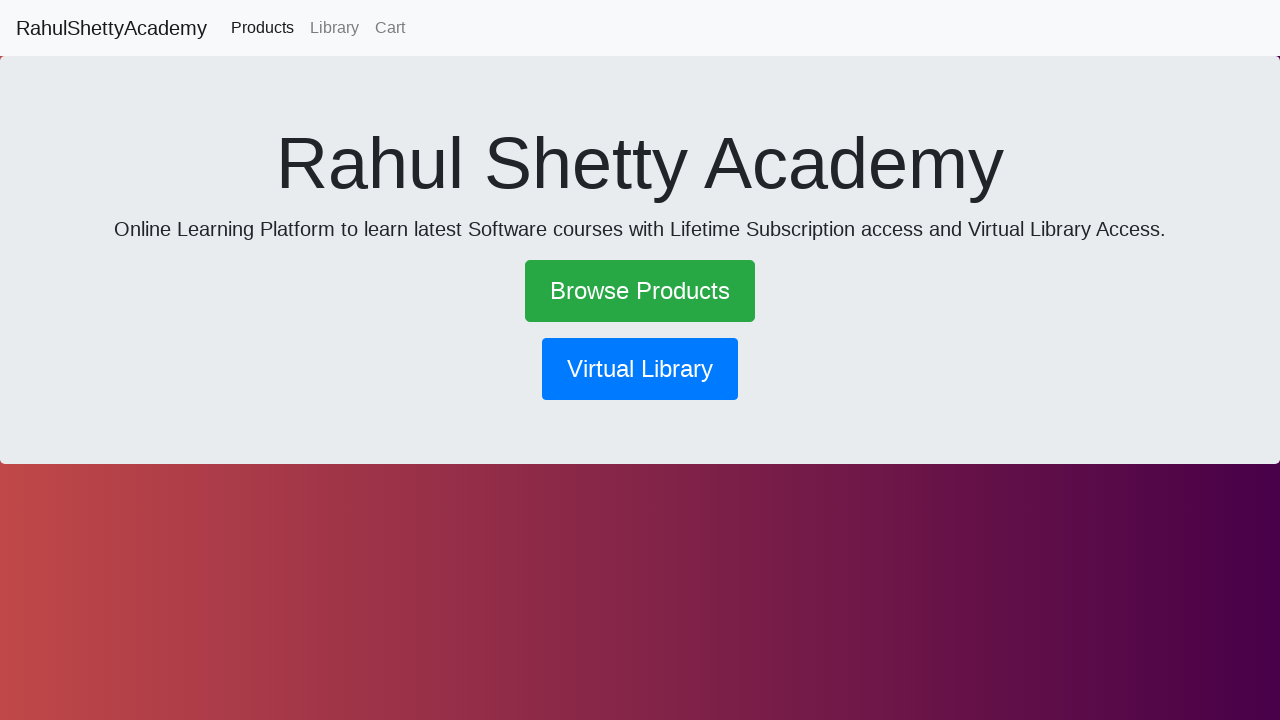

Clicked on Browse Products link at (640, 291) on text='Browse Products'
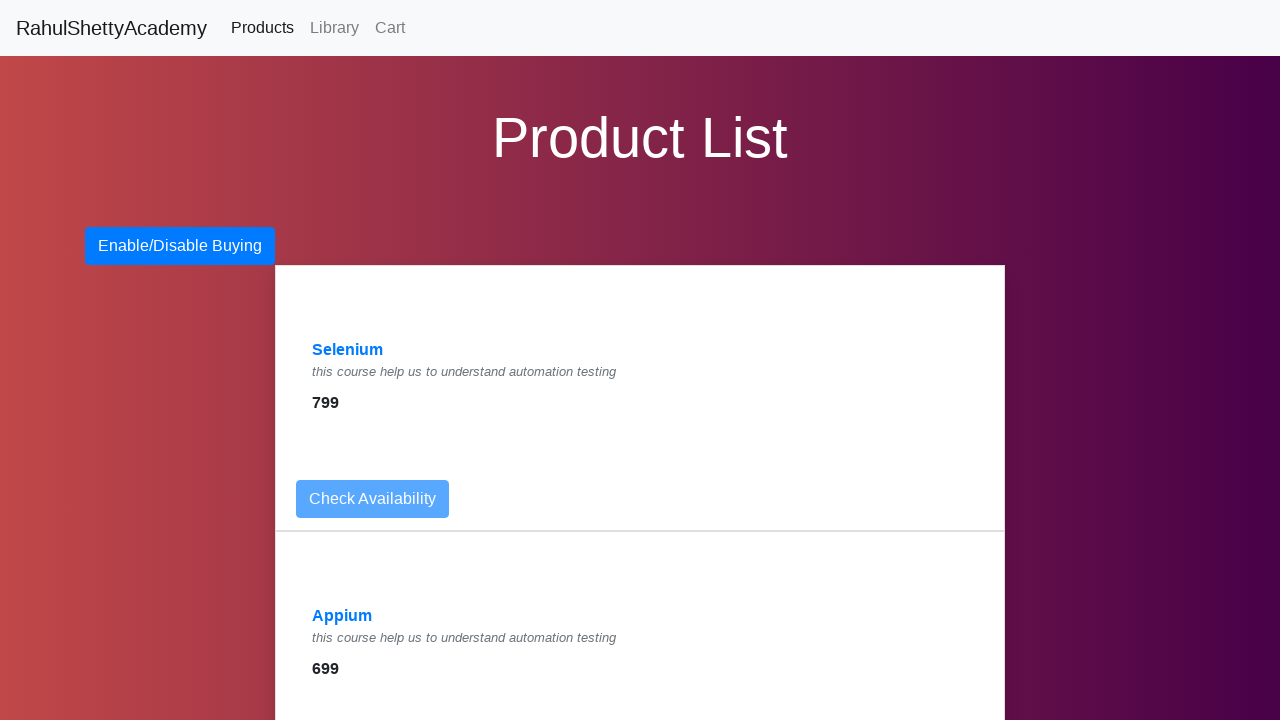

Clicked on Selenium product link at (348, 350) on text='Selenium'
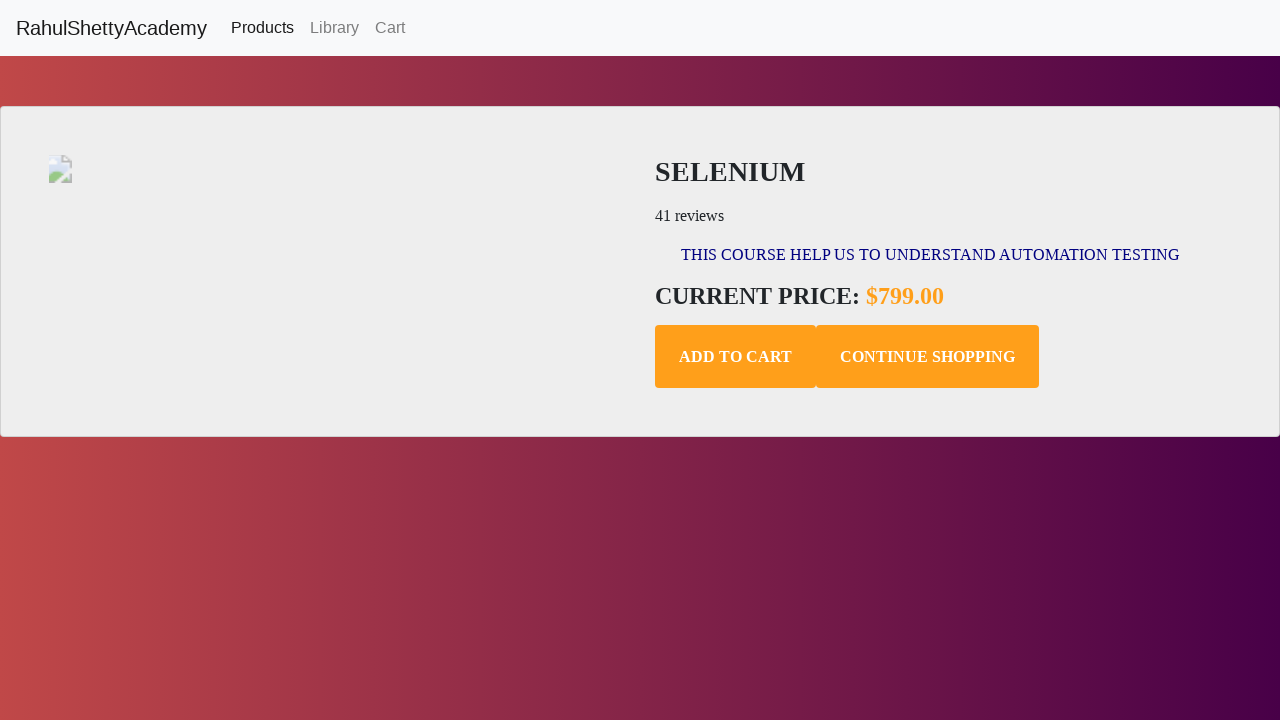

Clicked add to cart button at (736, 357) on .add-to-cart
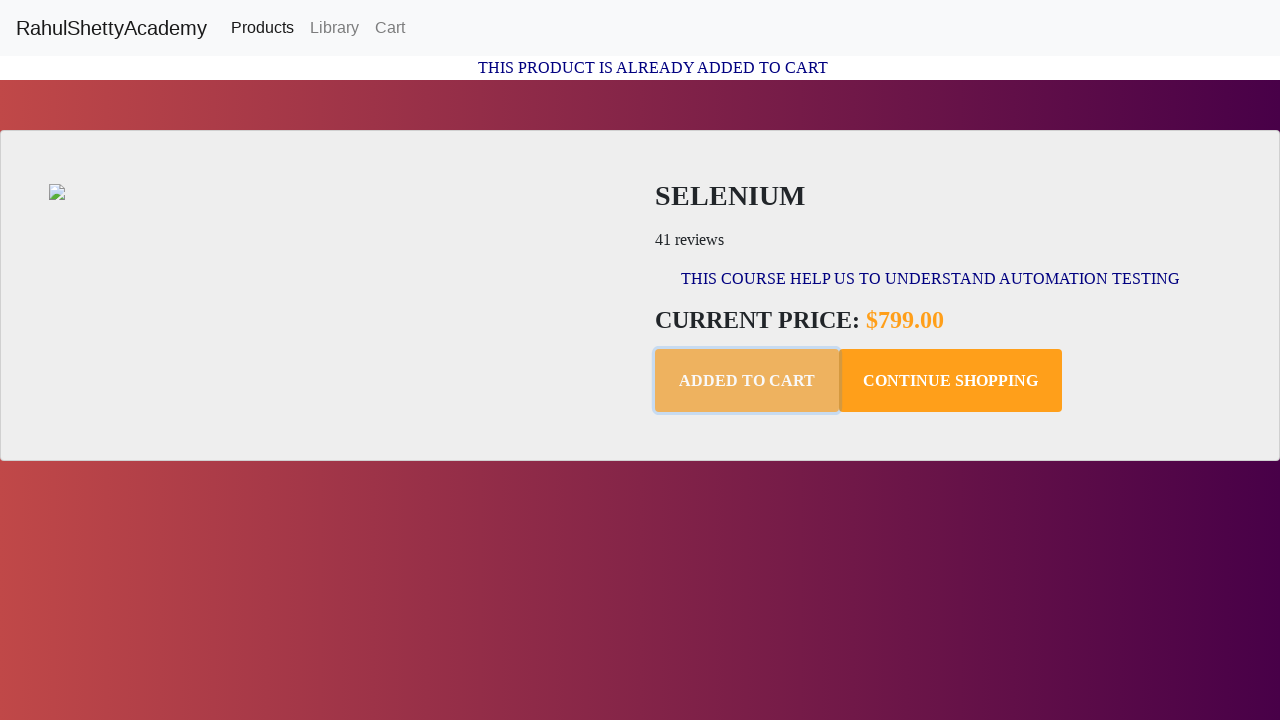

Waited for and verified the message paragraph is present
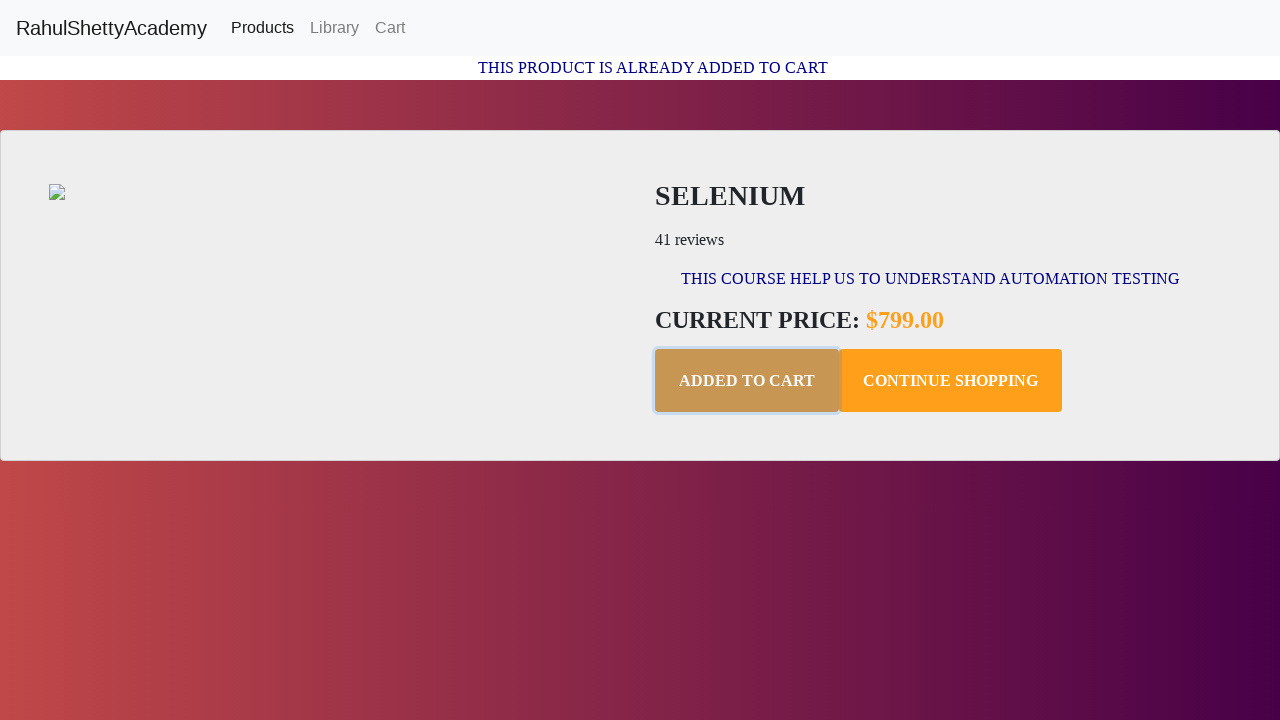

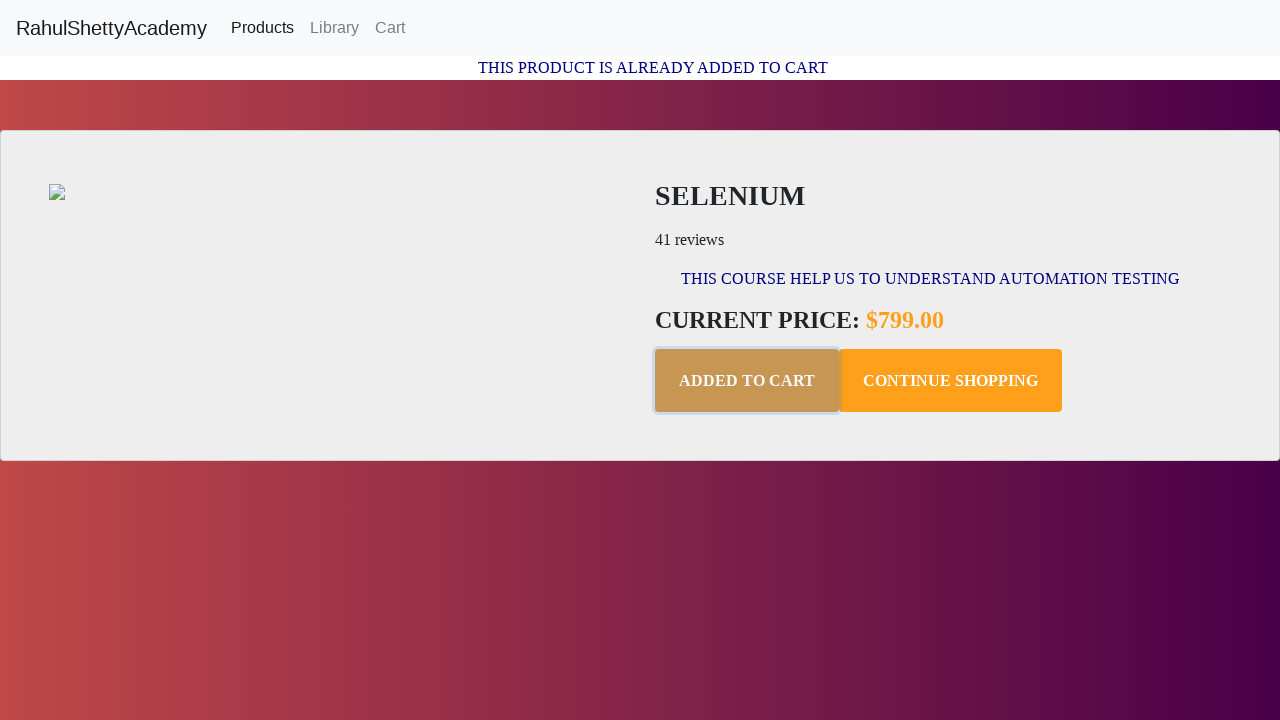